Tests navigation to the "Get started" page by clicking the link and verifying the Installation heading appears

Starting URL: https://playwright.dev/

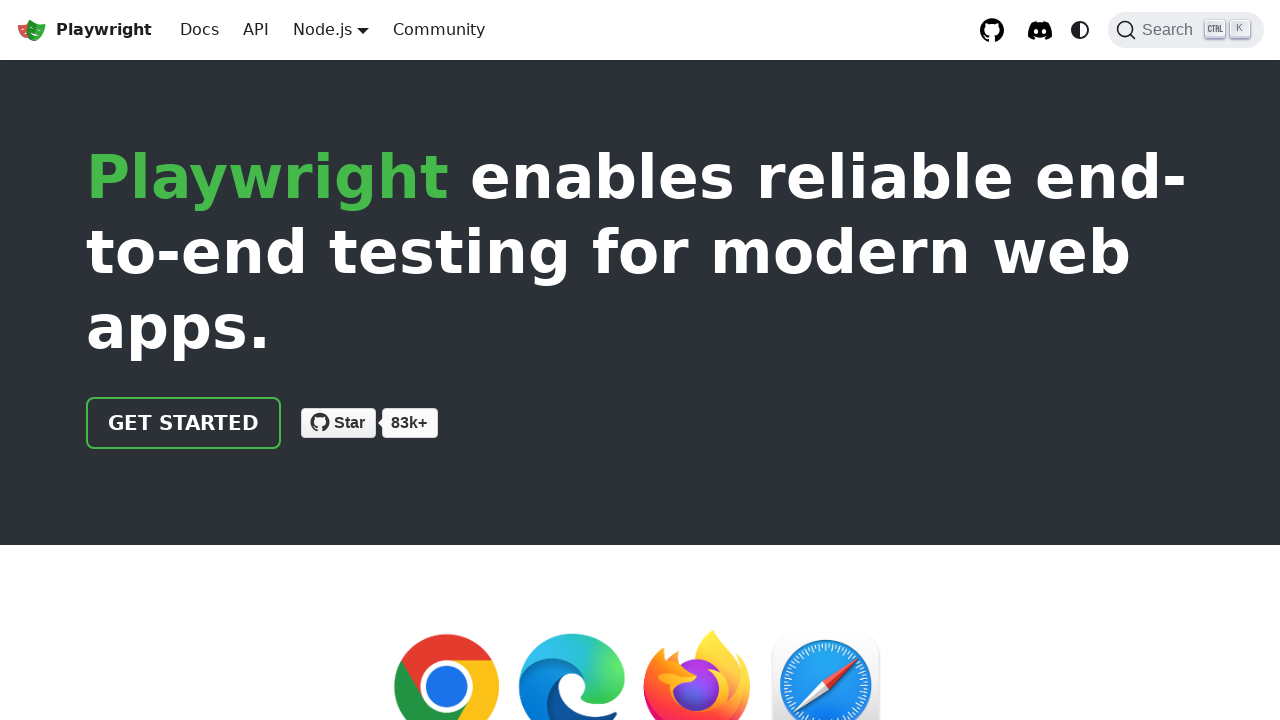

Clicked on 'Get started' link at (184, 423) on text="Get started"
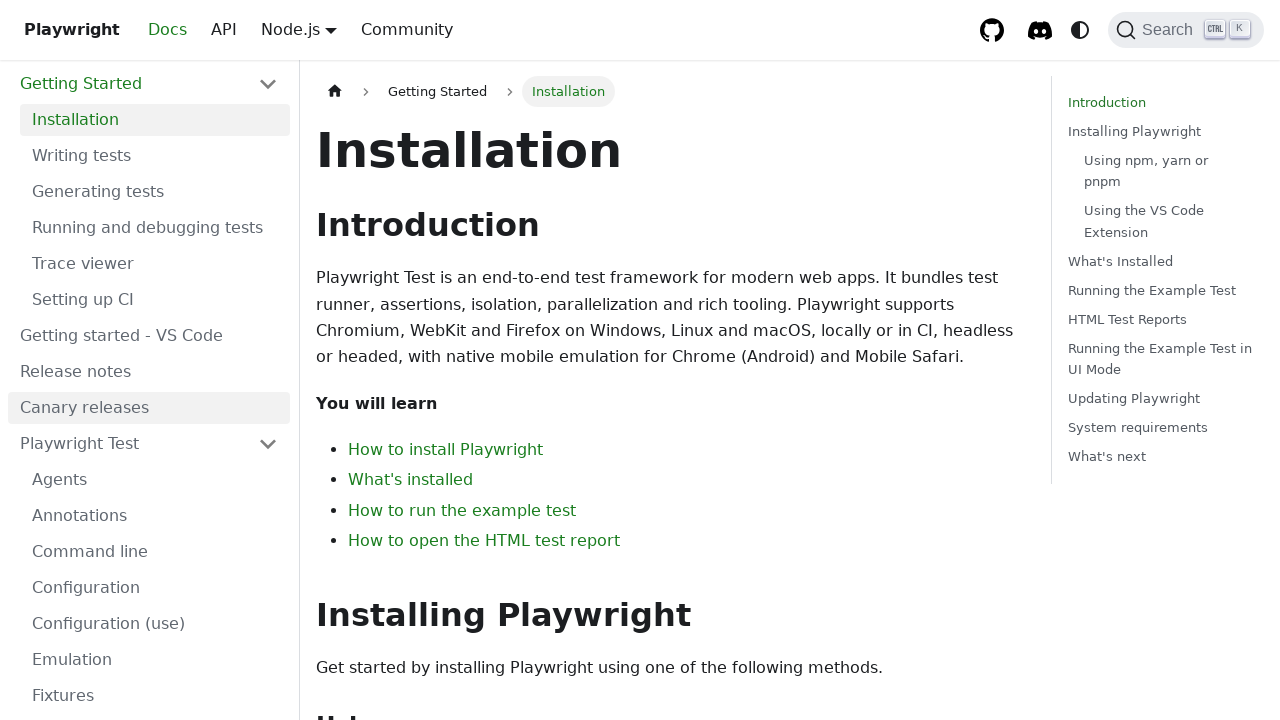

Installation heading appeared on the page
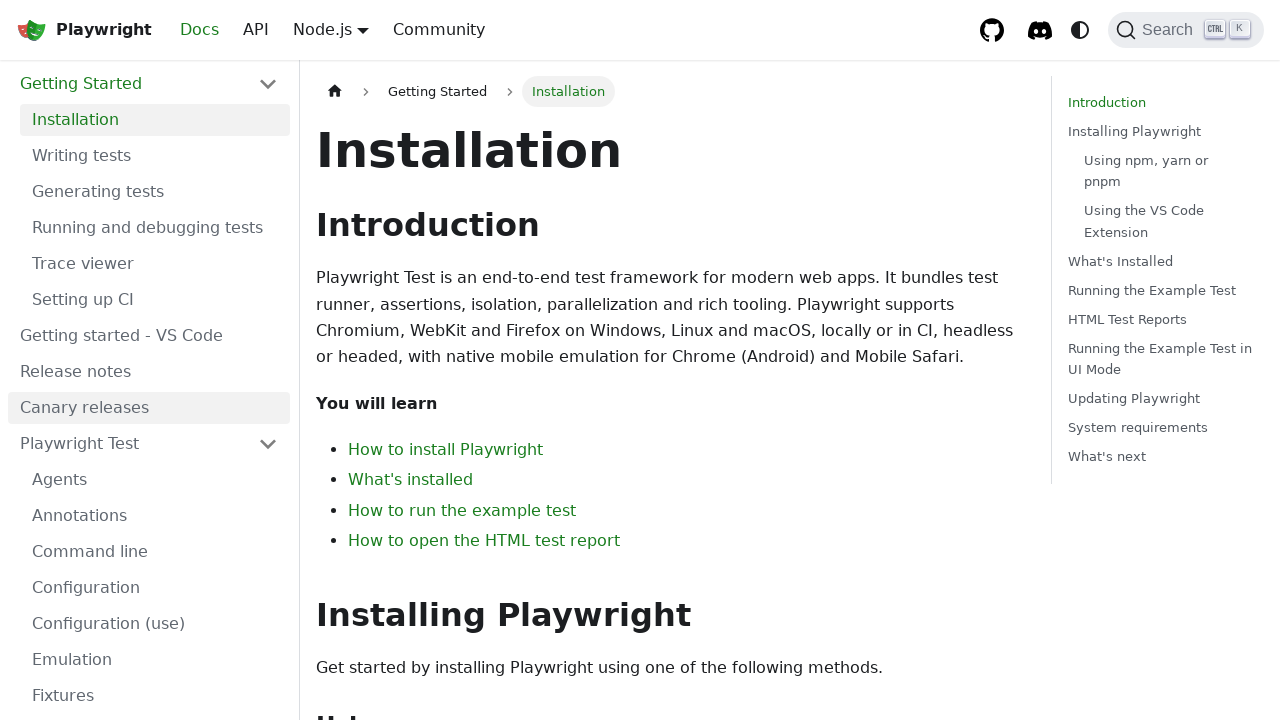

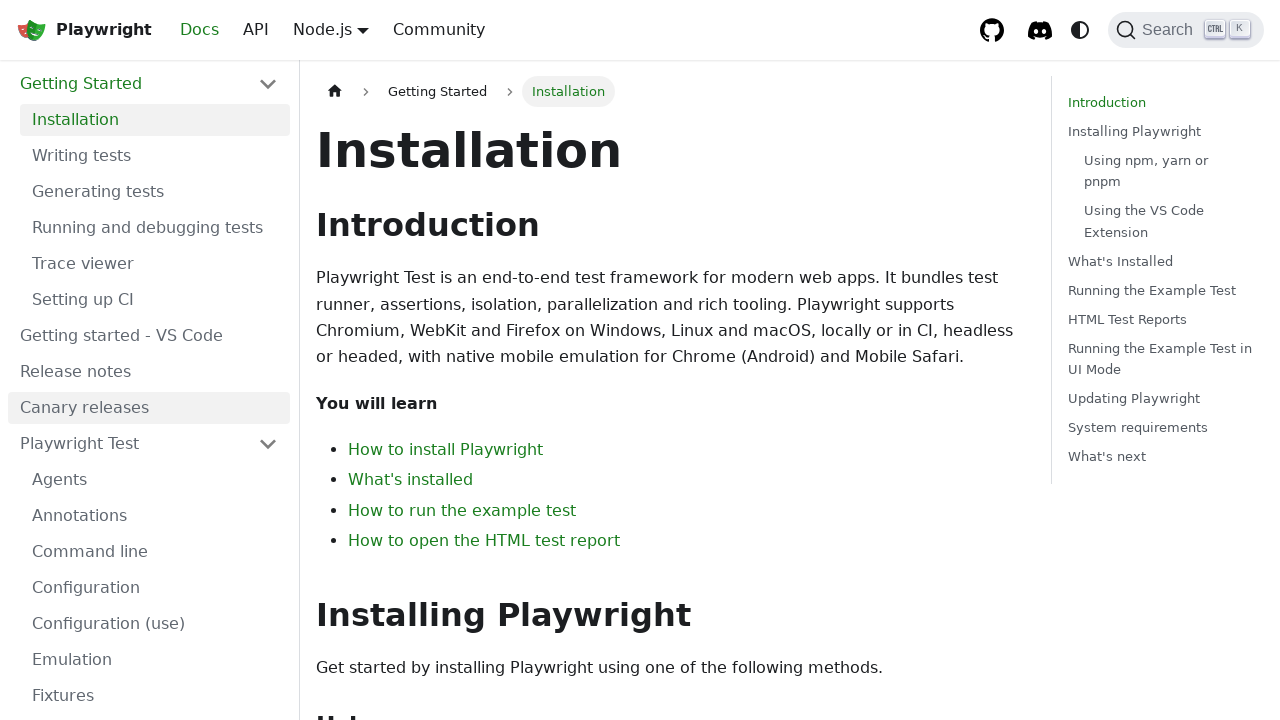